Tests adding a new note with a title and then deleting it, verifying the note is created and then removed from the list

Starting URL: http://backbone-testing.com/notes/app/

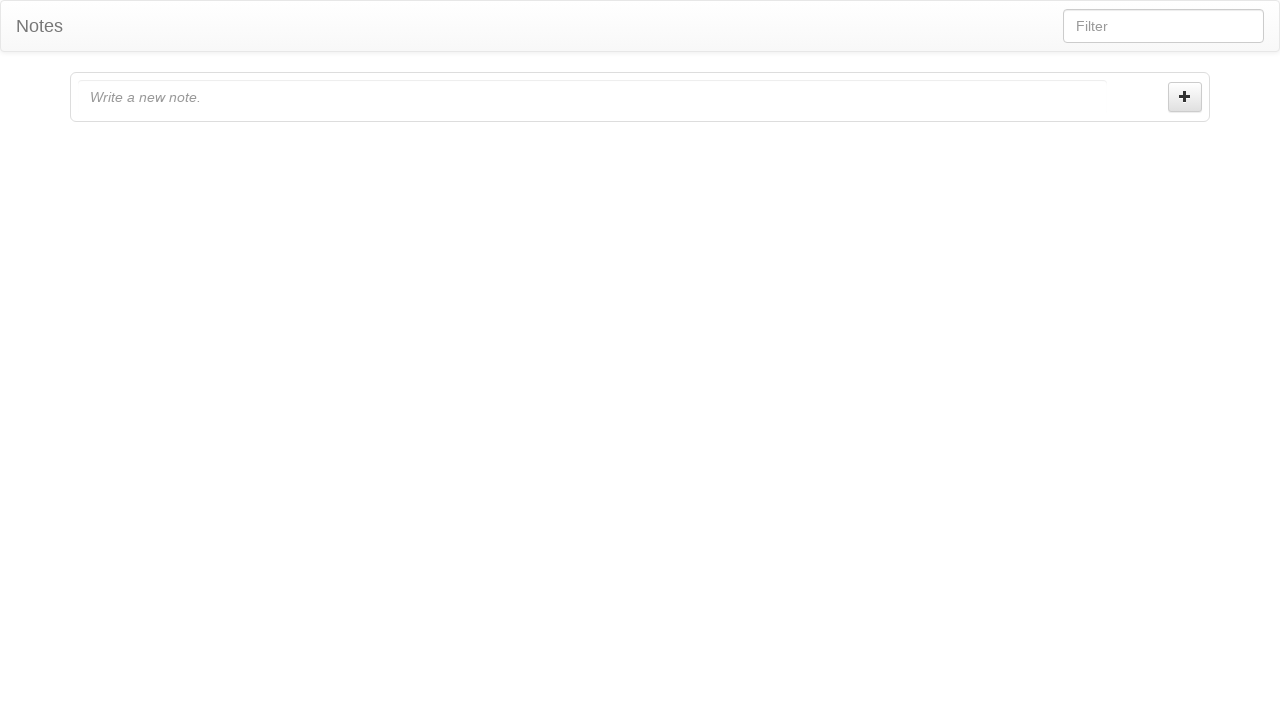

Filled note input field with 'Delete Test' on input#note-new-input
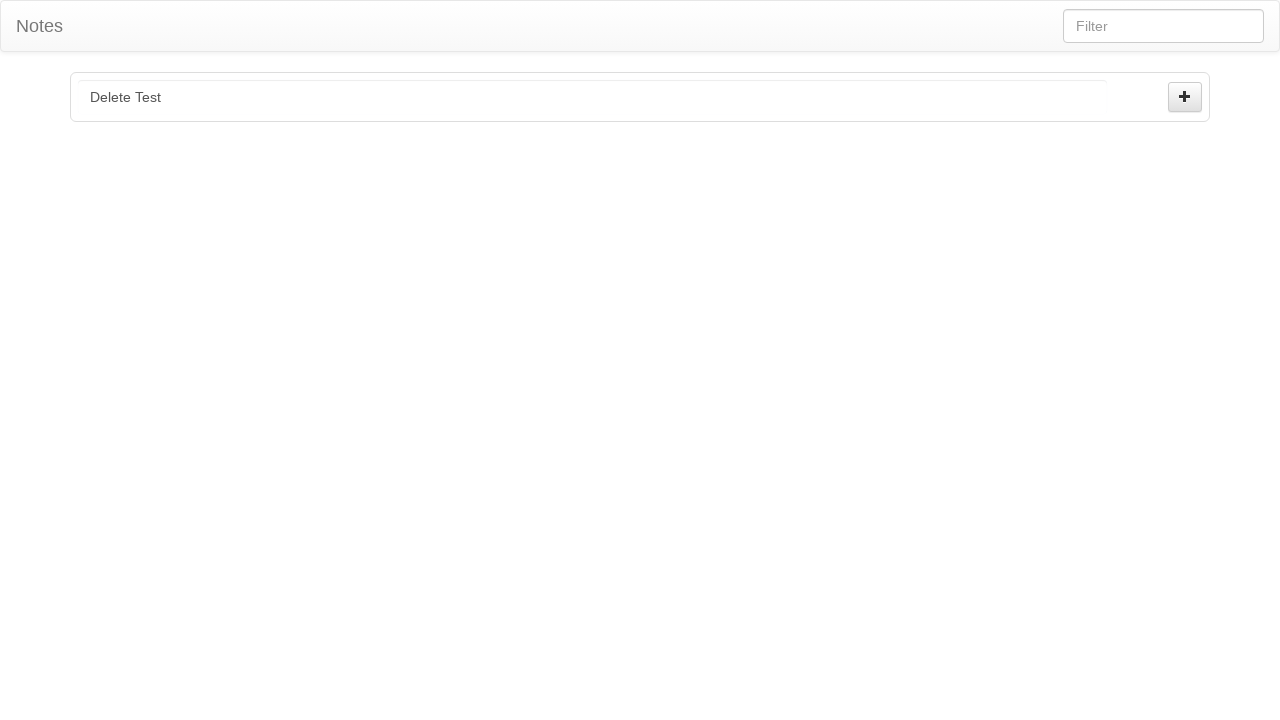

Clicked create button to add note at (1185, 97) on button#note-create
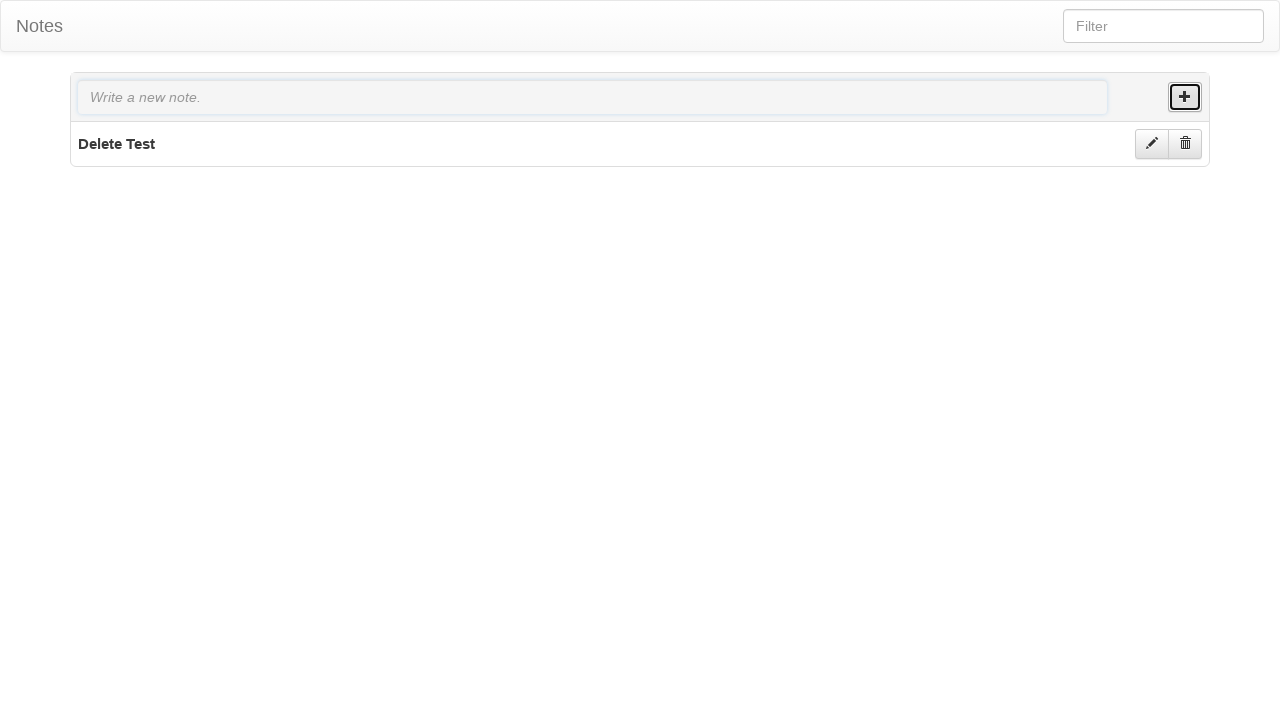

Note title element appeared in the list
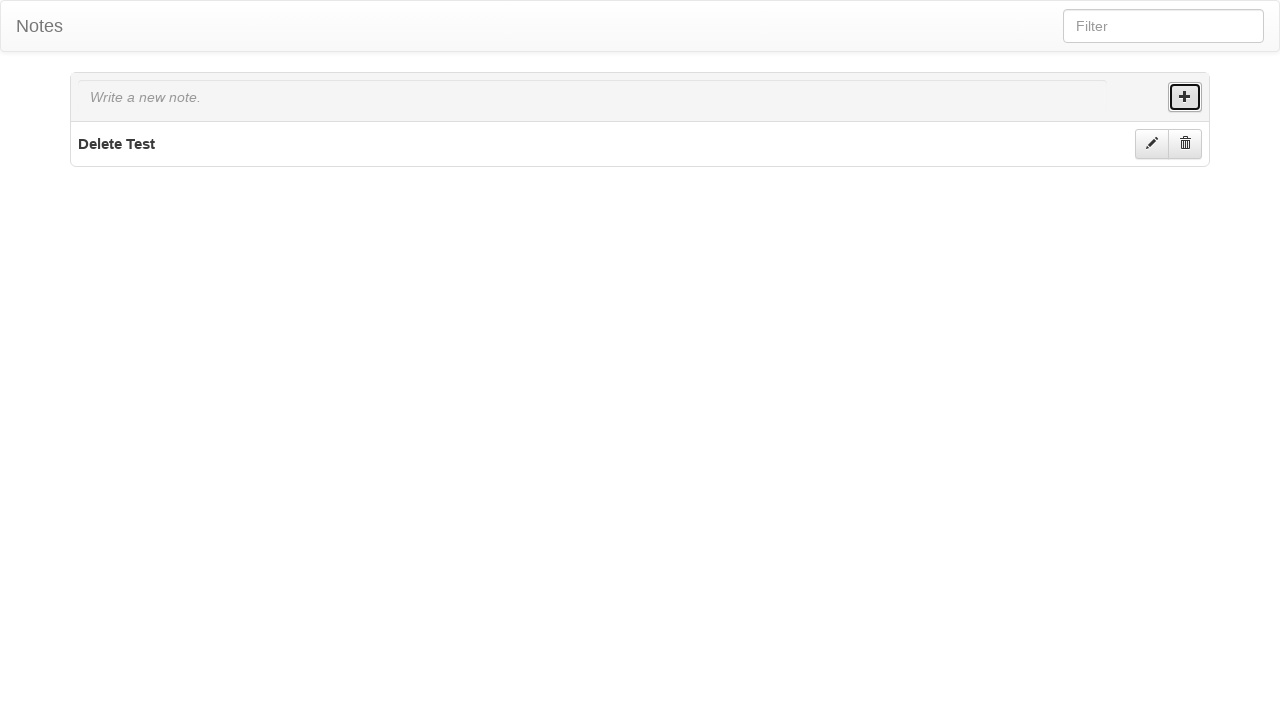

Retrieved note title text content
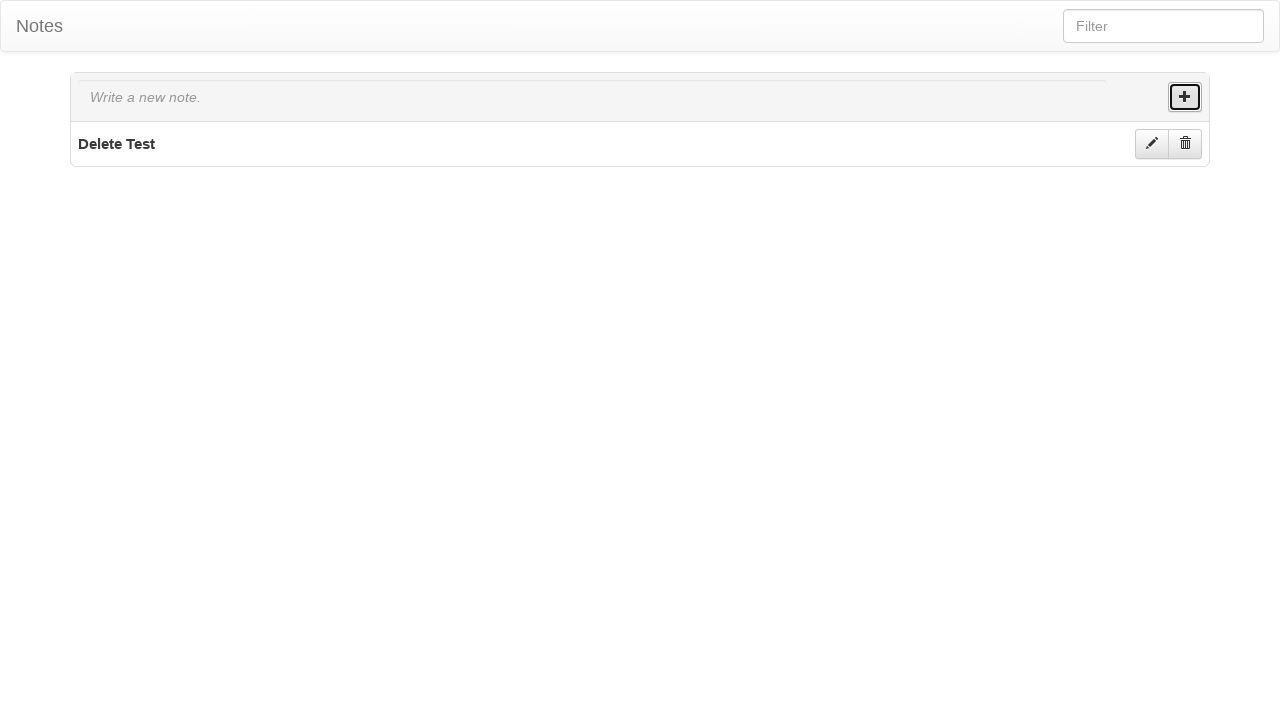

Verified note title is 'Delete Test'
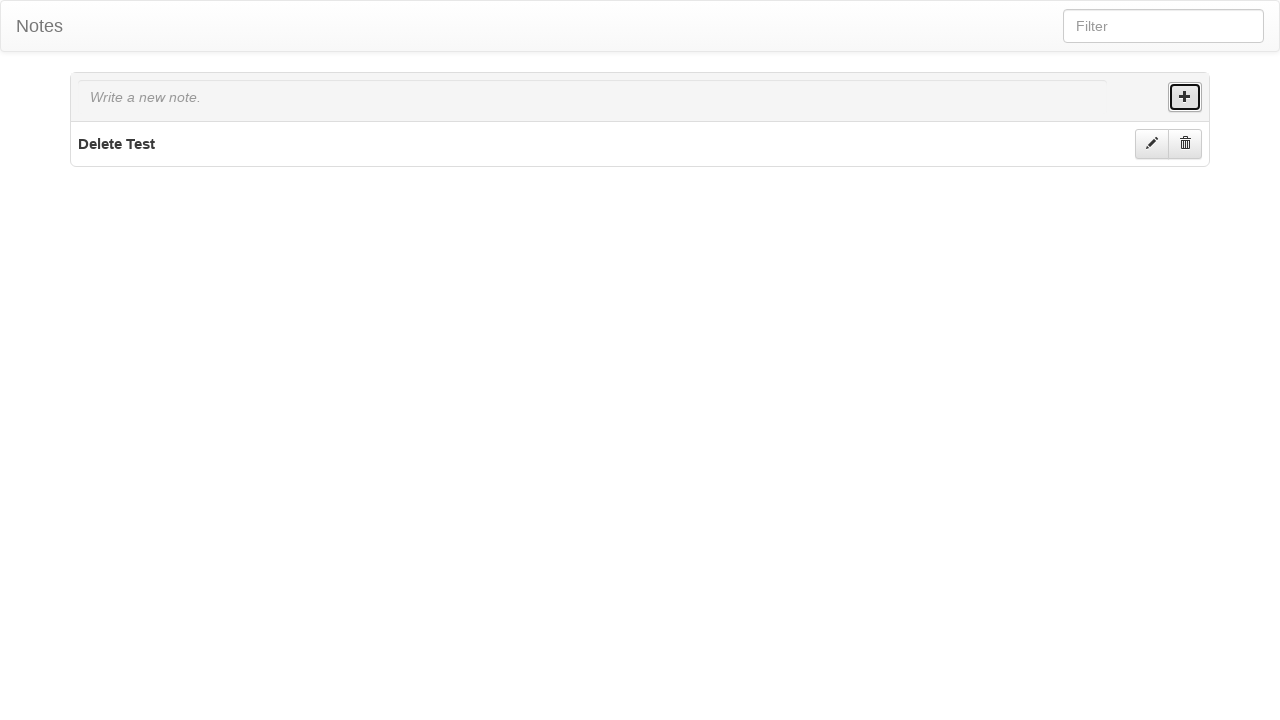

Clicked delete button on the note at (1185, 144) on .notes-item .note-delete
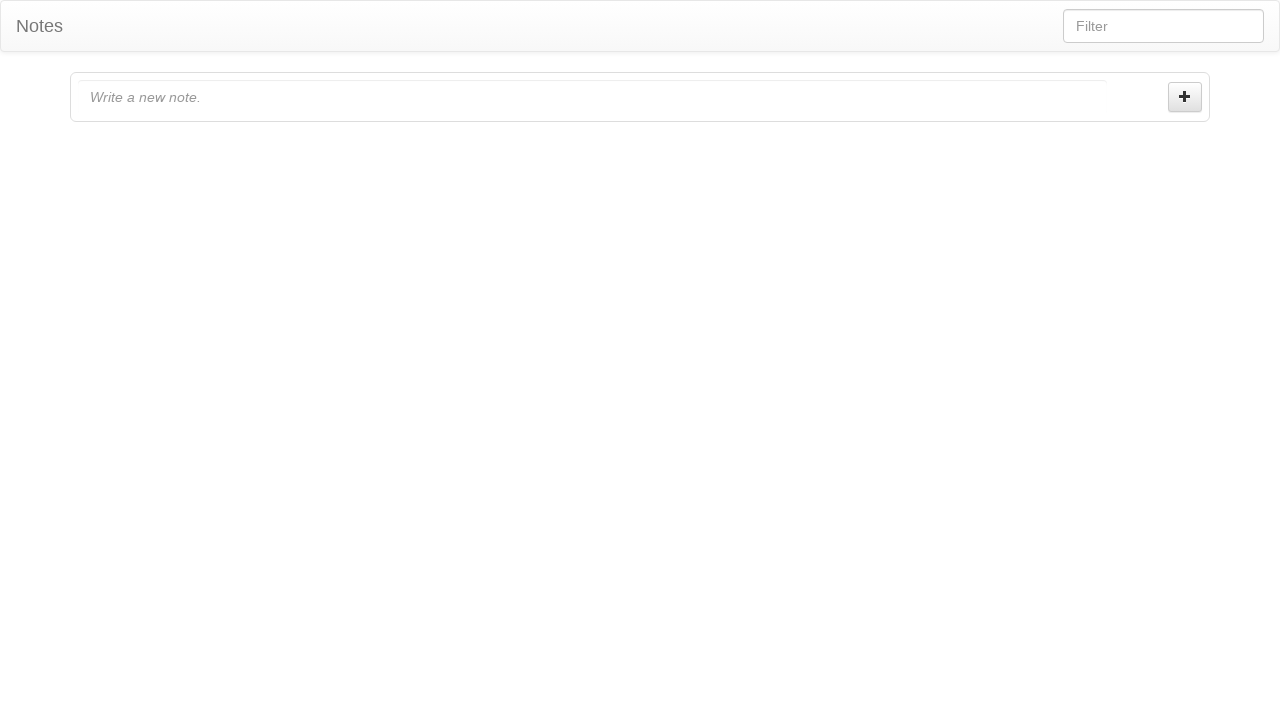

Note was removed from the list
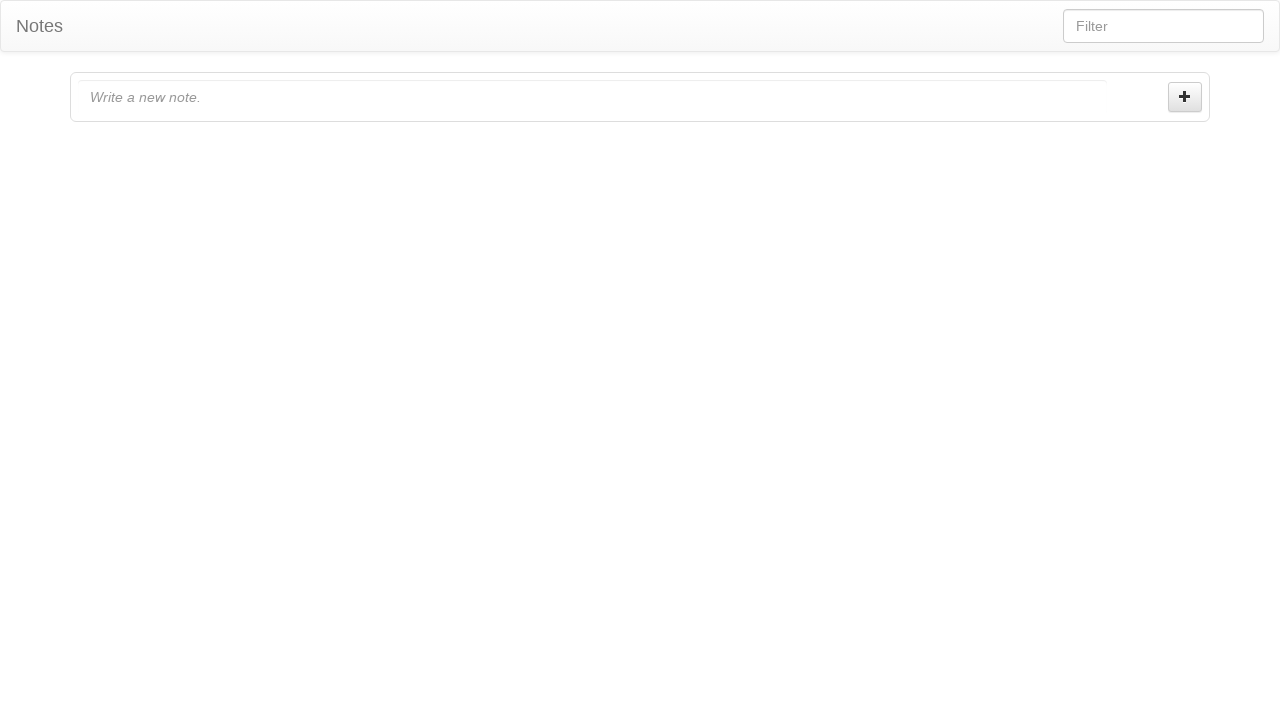

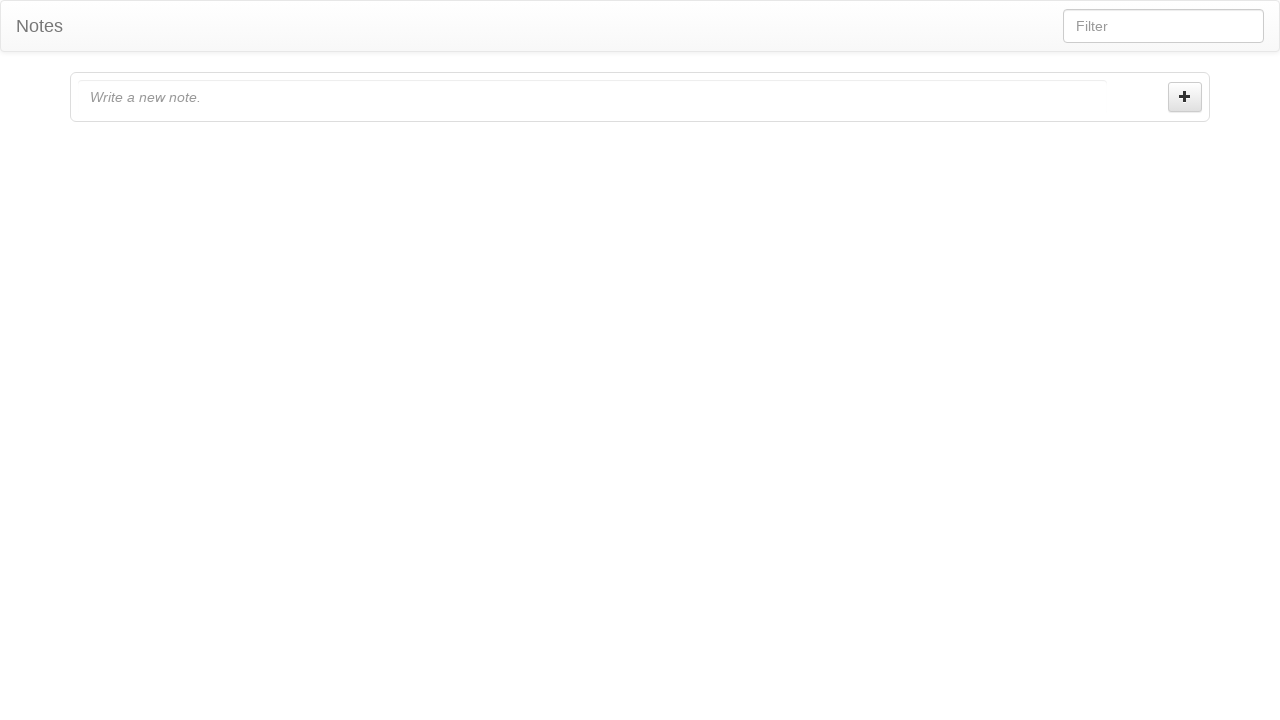